Automates filling out a Google Form by clicking checkboxes, entering text in a textarea, and submitting the form.

Starting URL: https://docs.google.com/forms/d/e/1FAIpQLSfPX1BCRblqSzuSvMxNAlnVaHwp0Jb0NaL3_BRfY6f4-sQhrw/viewform

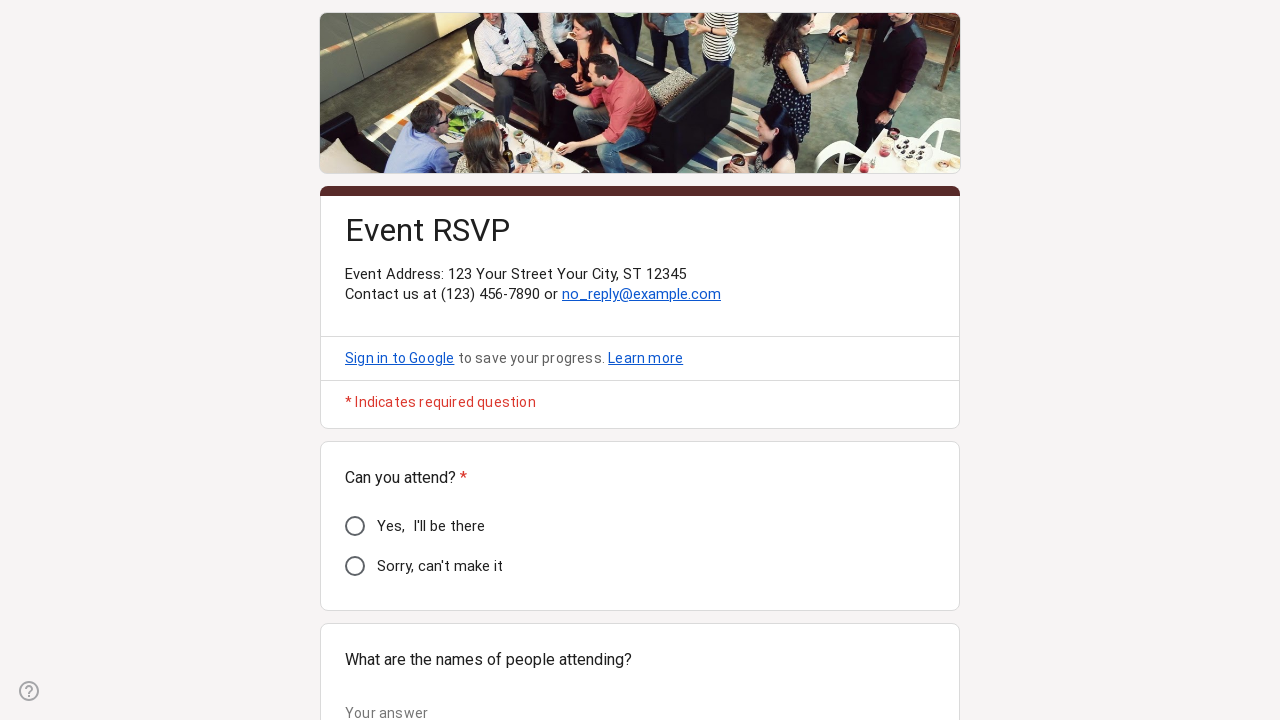

Google Form loaded and main form container visible
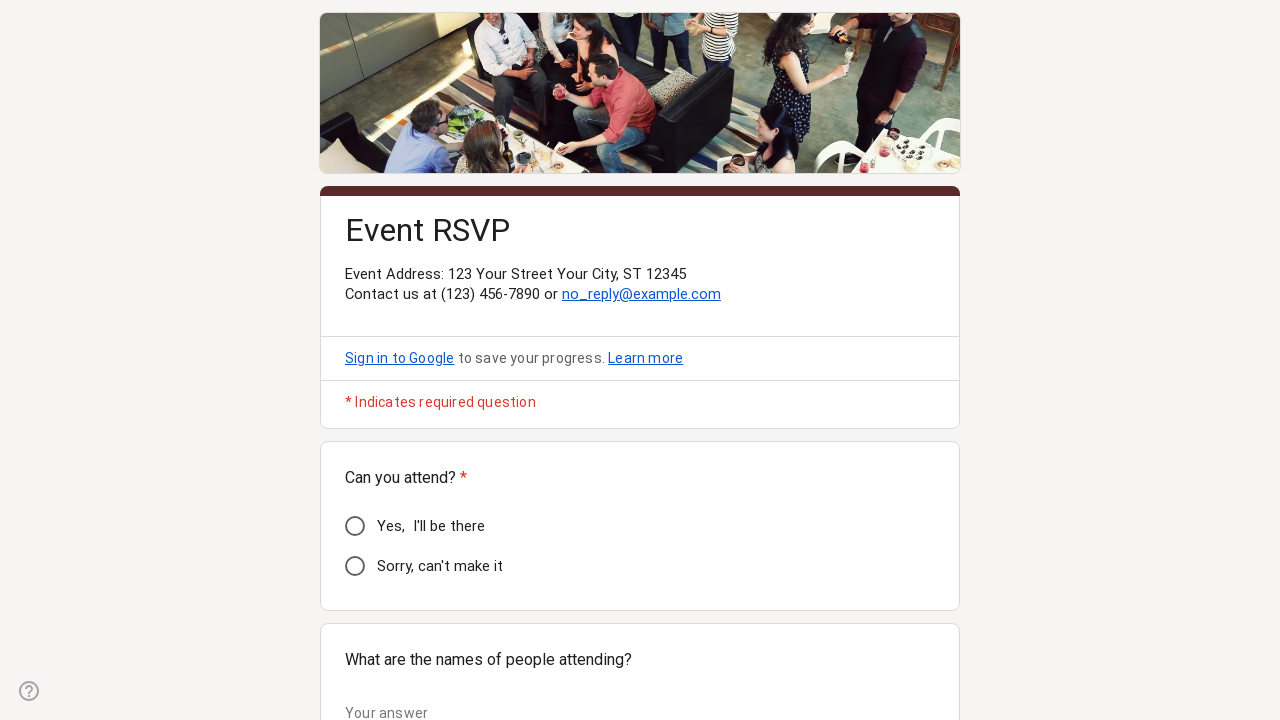

Clicked first checkbox option at (636, 526) on xpath=//*[@id="mG61Hd"]/div[2]/div/div[2]/div[1]/div/div/div[2]/div/div/span/div
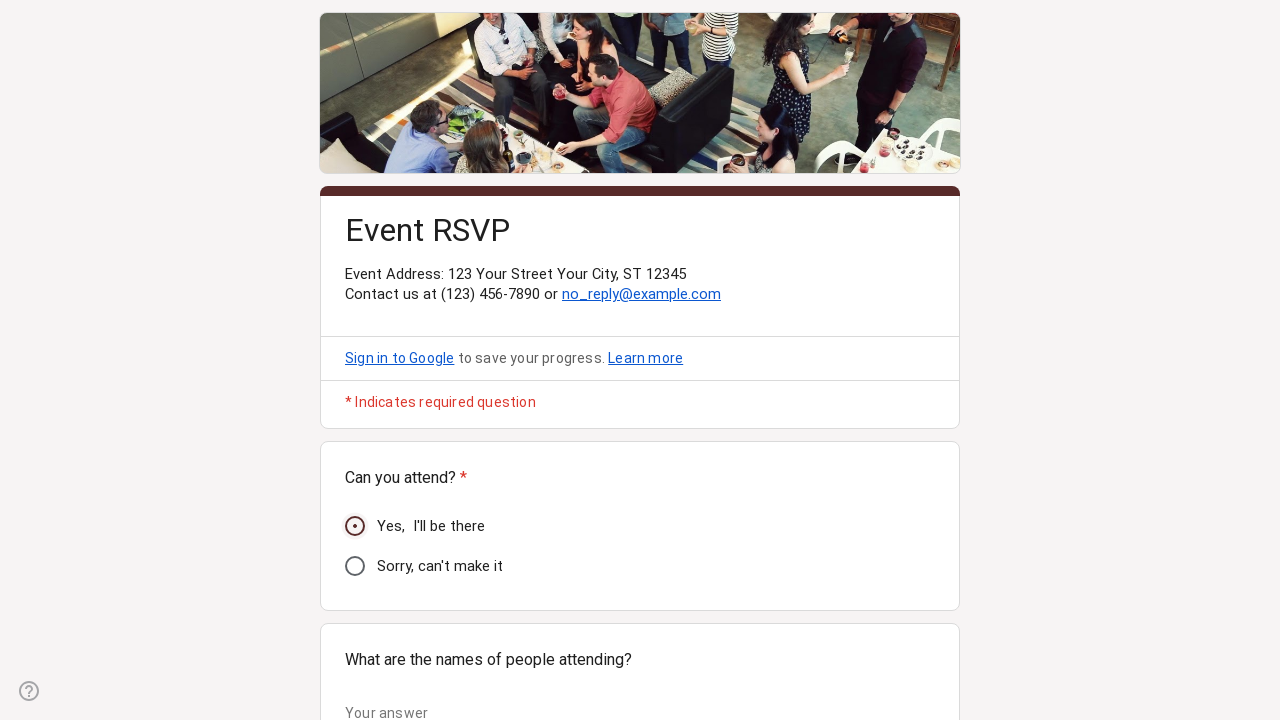

Filled textarea with 'Sarah and Tom' on xpath=//*[@id="mG61Hd"]/div[2]/div/div[2]/div[2]/div/div/div[2]/div/div[1]/div[2
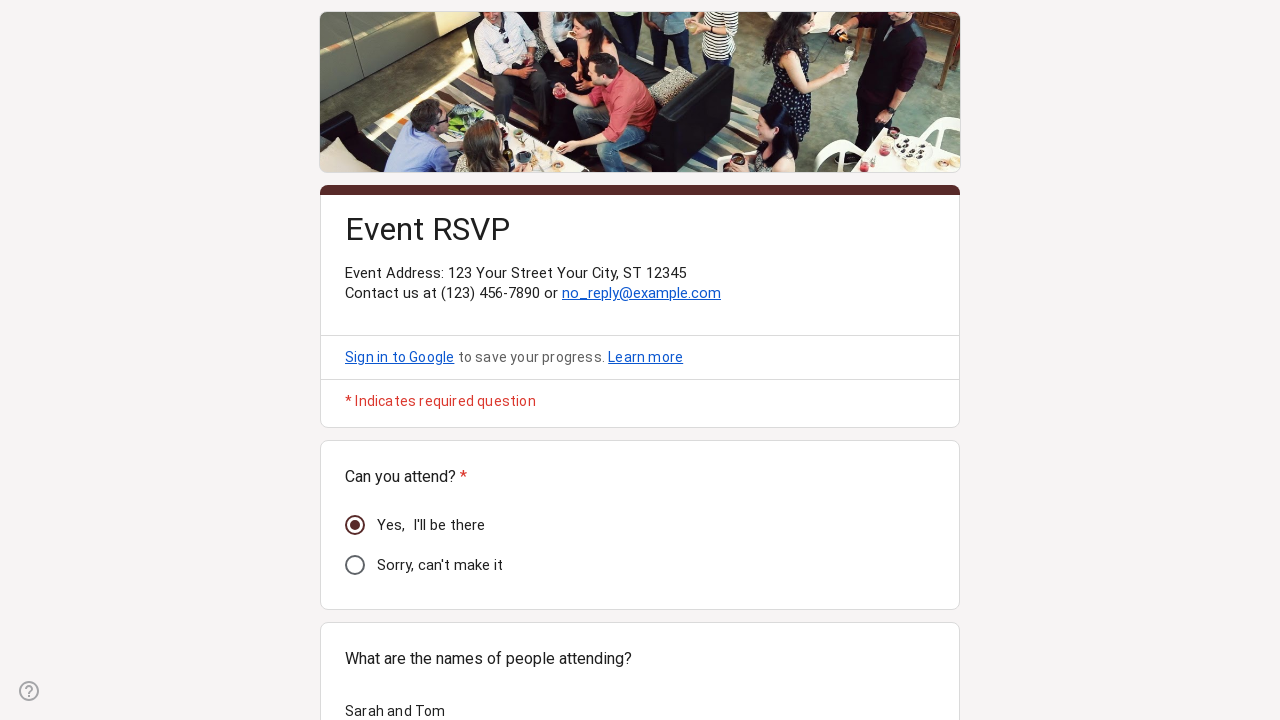

Clicked second checkbox option at (355, 360) on xpath=//*[@id="i22"]/div[3]/div
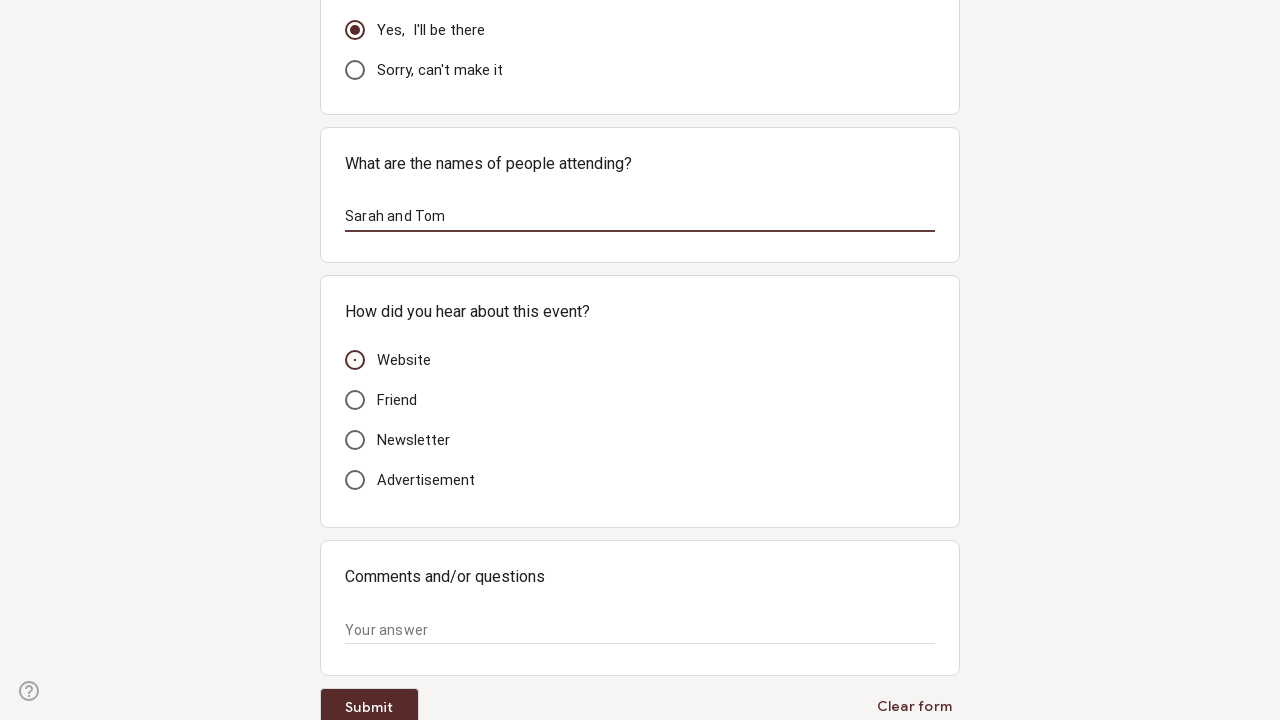

Clicked form submit button at (369, 533) on xpath=//*[@id="mG61Hd"]/div[2]/div/div[3]/div[1]/div[1]/div/span/span
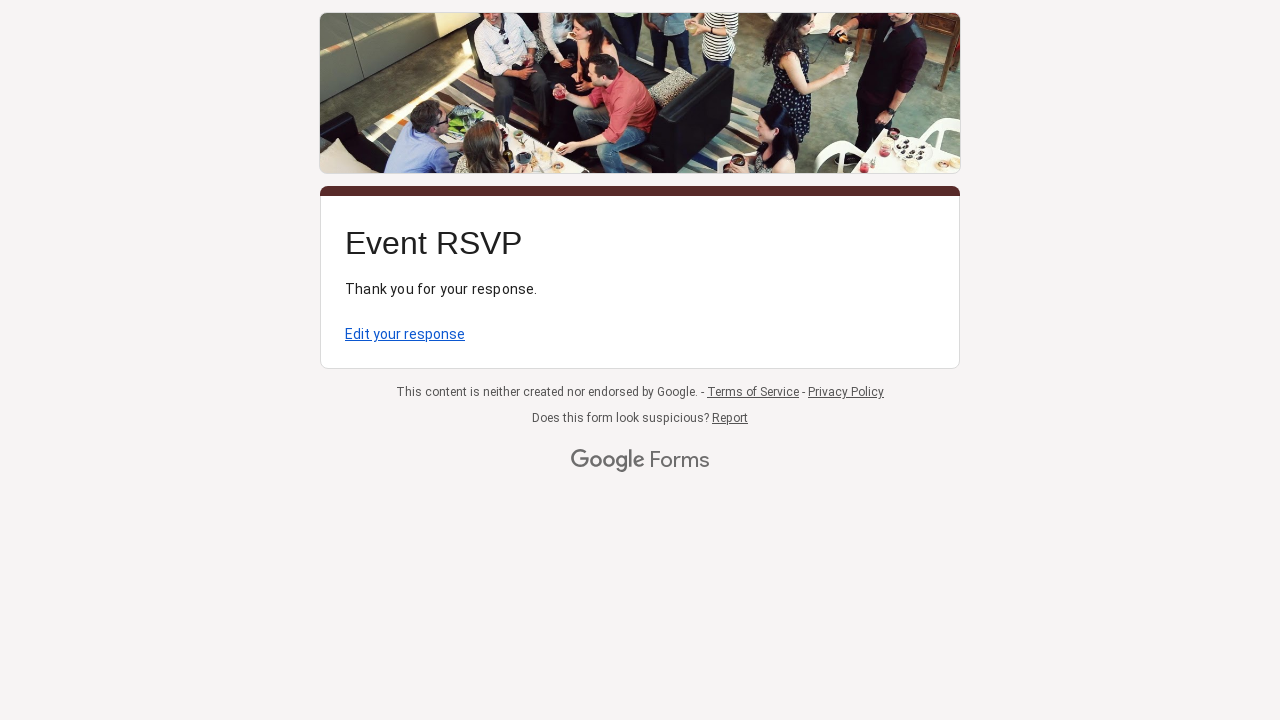

Waited 2 seconds for form submission to complete
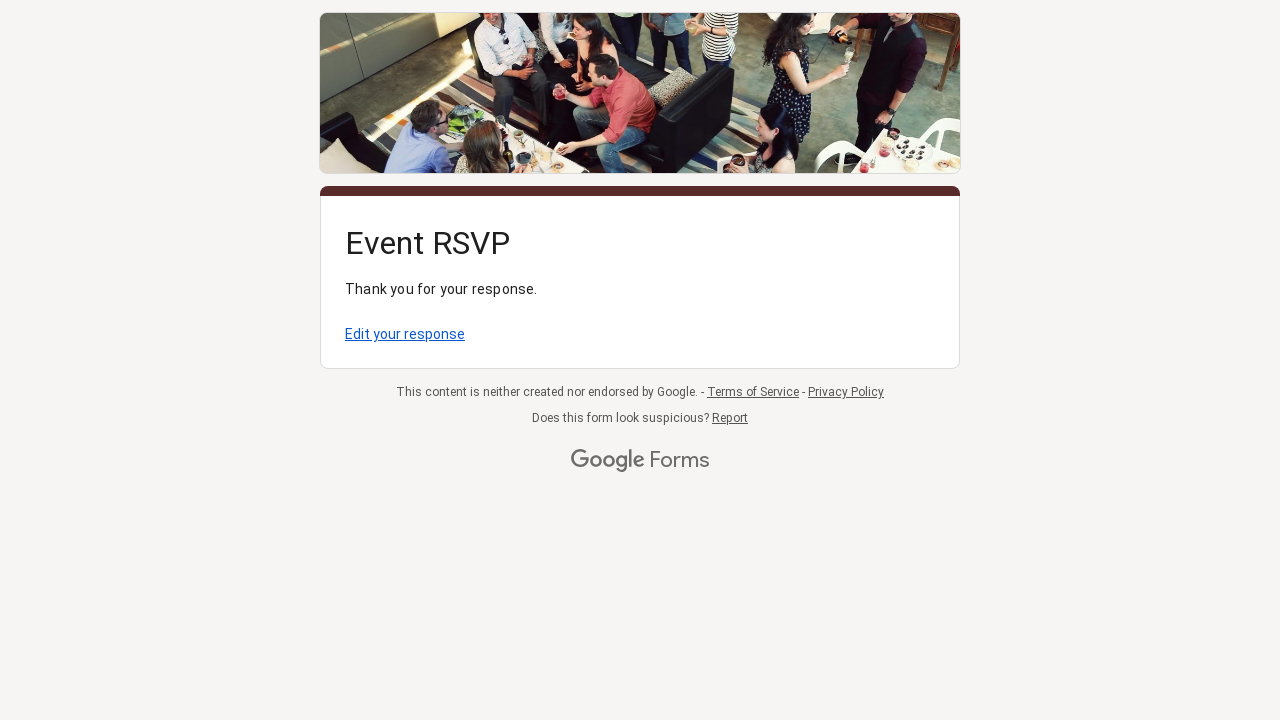

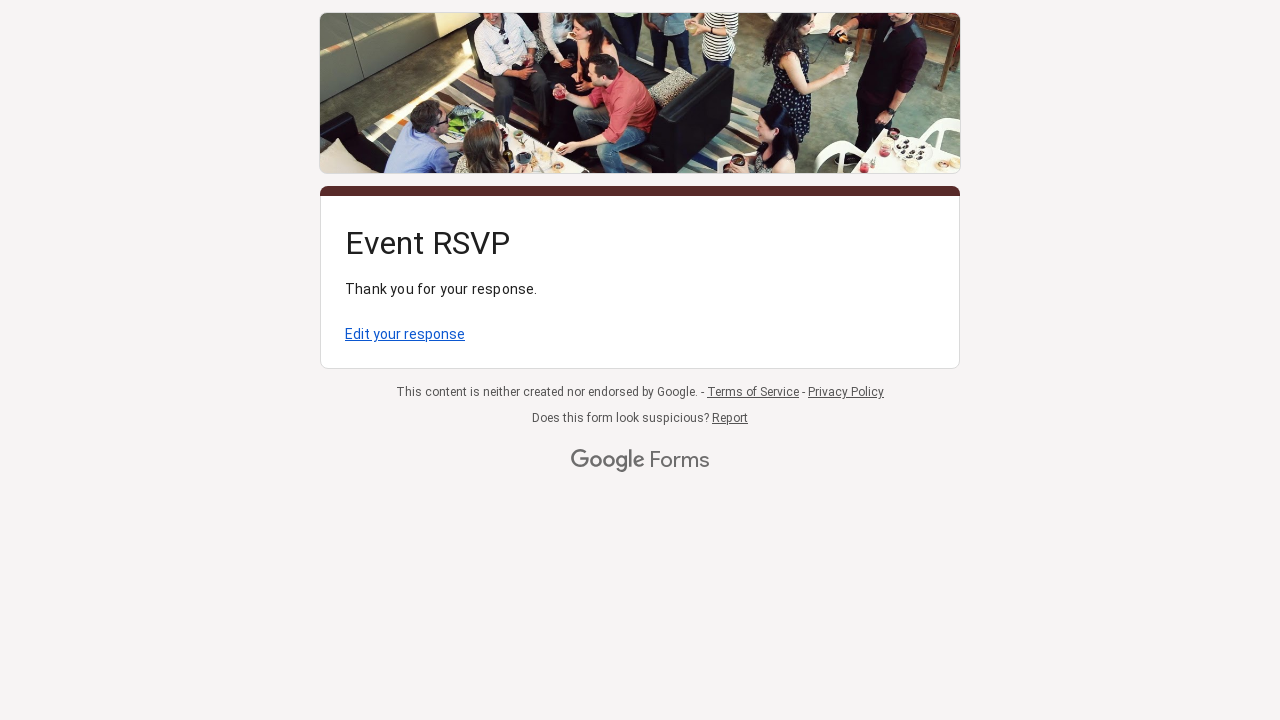